Tests that the input field is cleared after adding a todo item.

Starting URL: https://demo.playwright.dev/todomvc

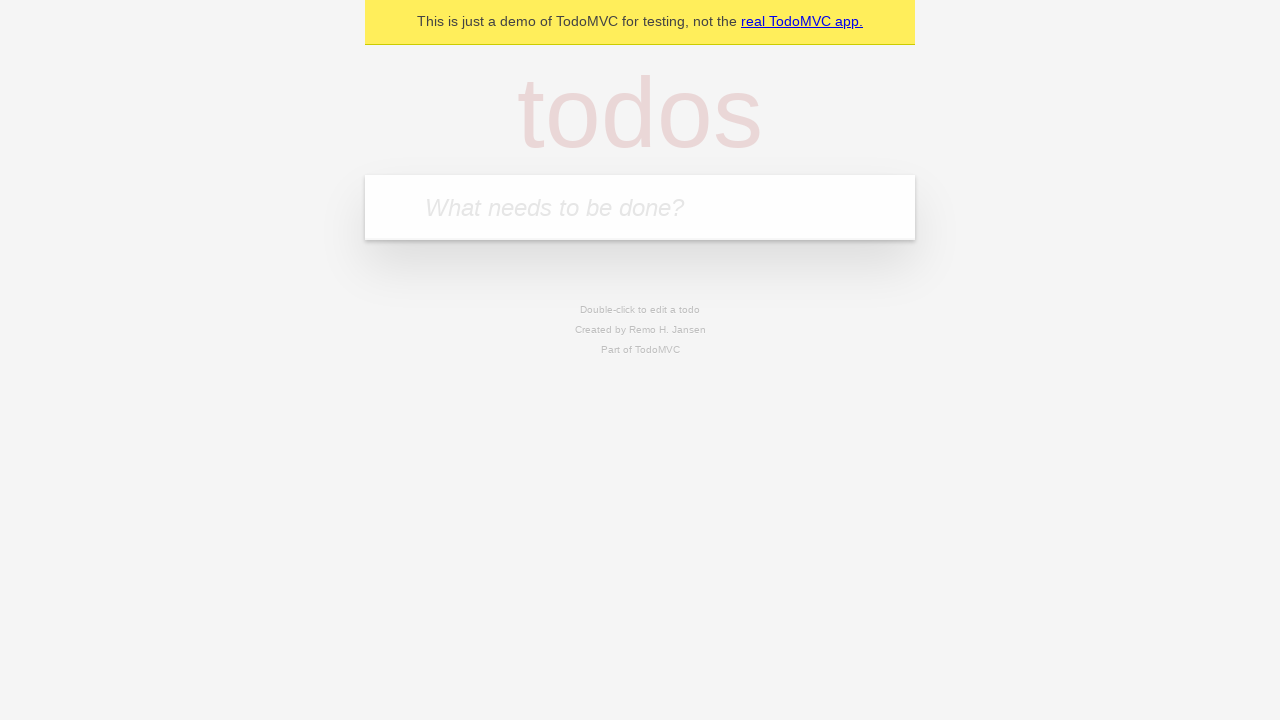

Located the todo input field
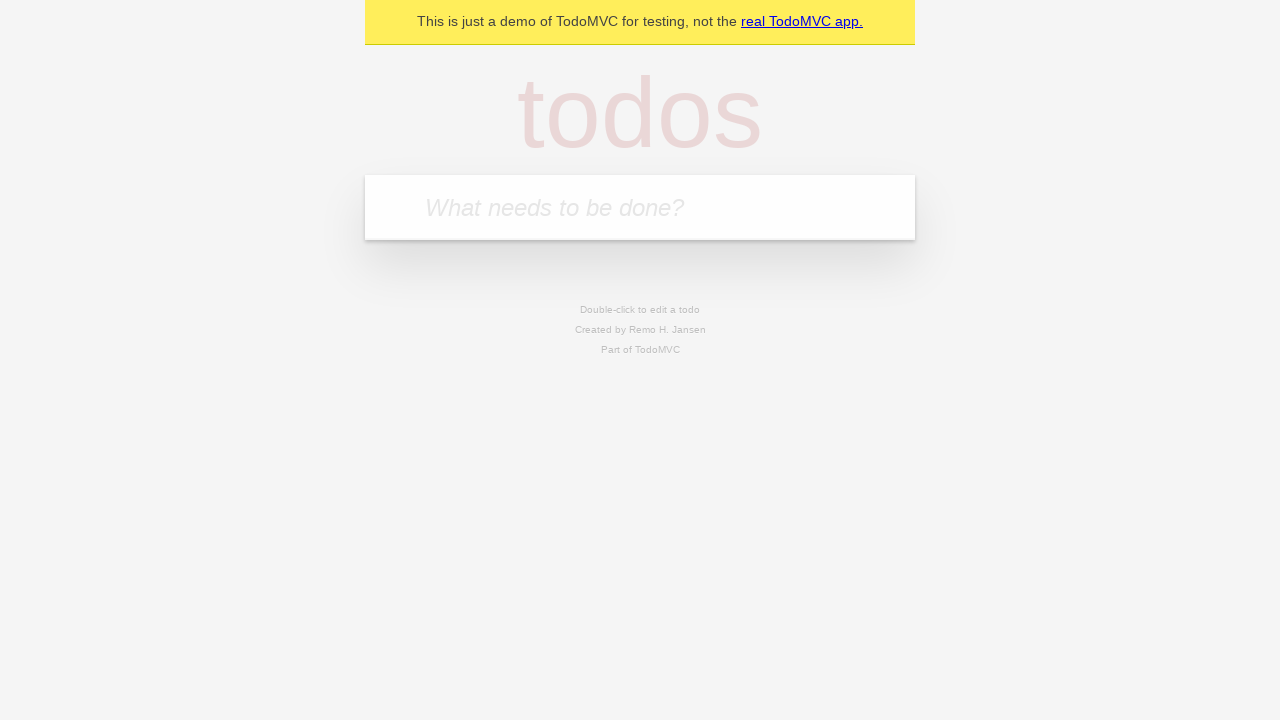

Filled input field with 'buy some cheese' on internal:attr=[placeholder="What needs to be done?"i]
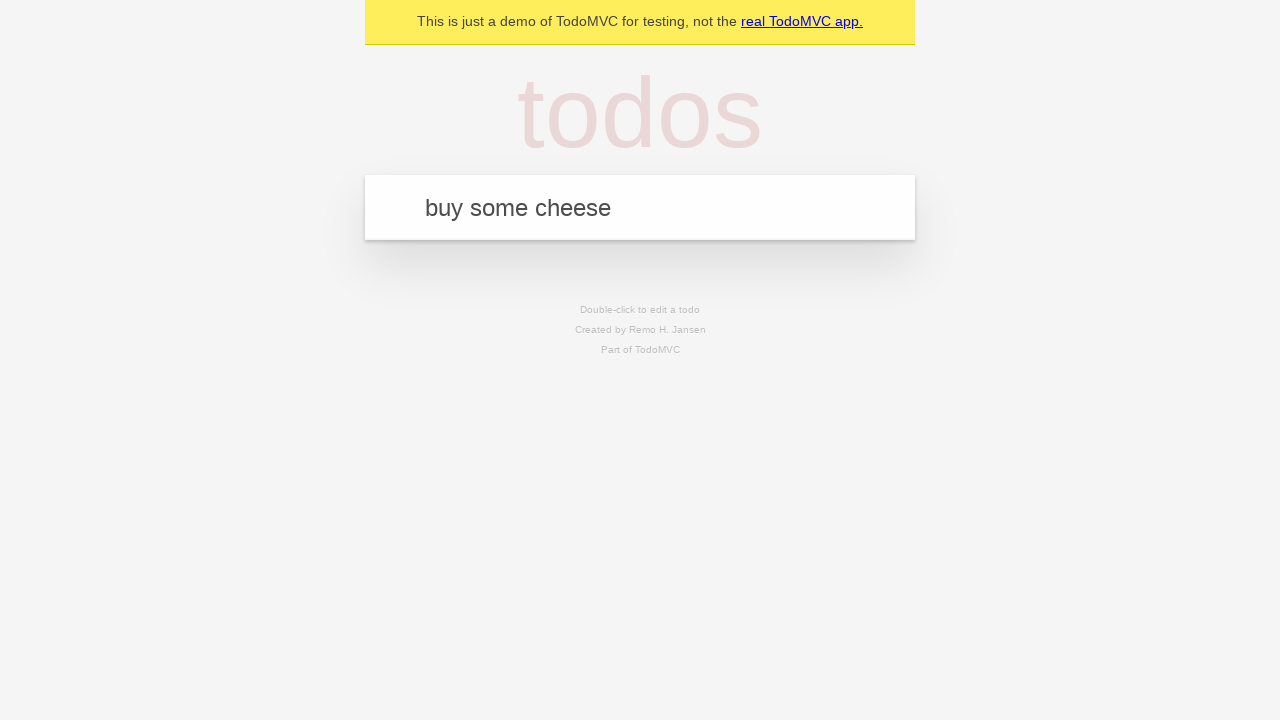

Pressed Enter to add the todo item on internal:attr=[placeholder="What needs to be done?"i]
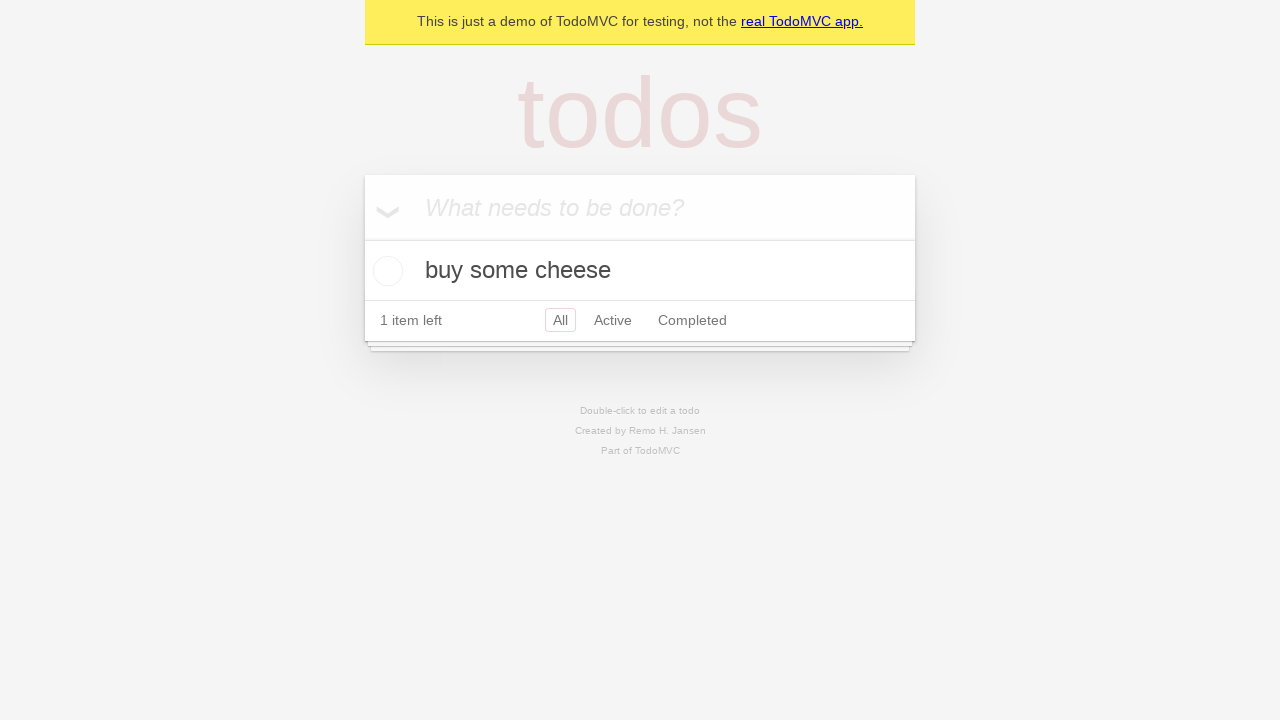

Todo item appeared in the list
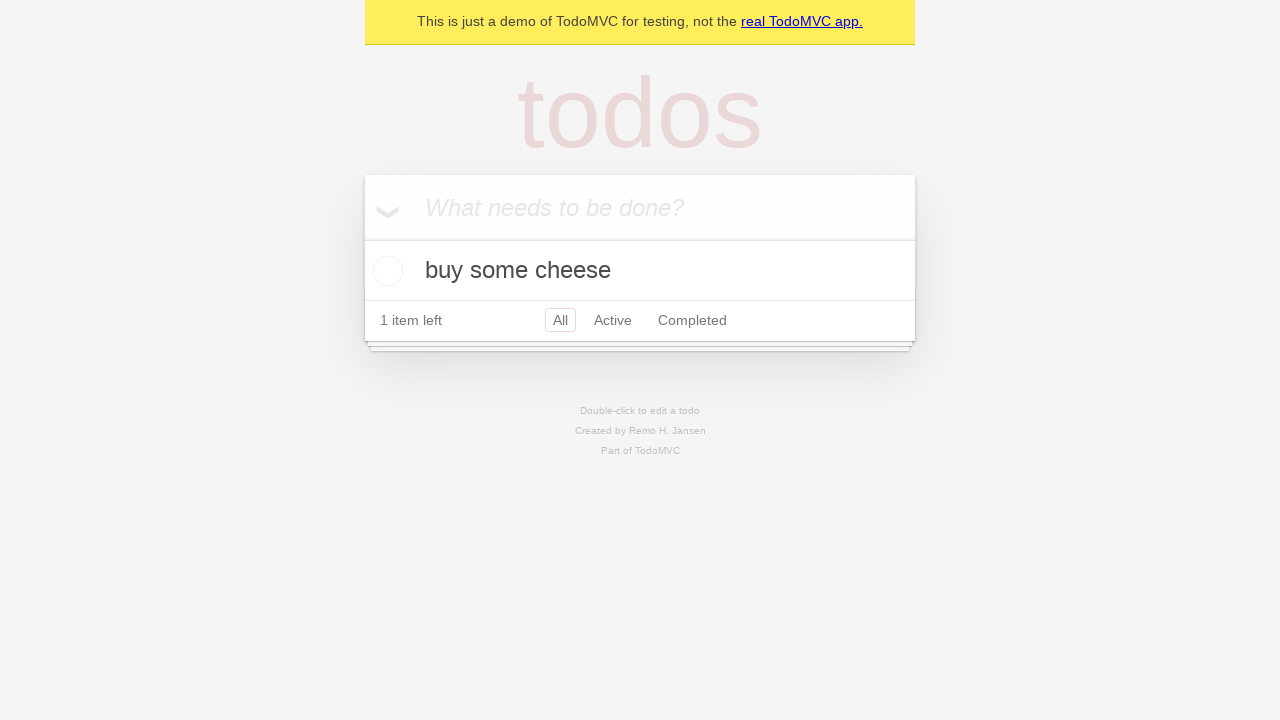

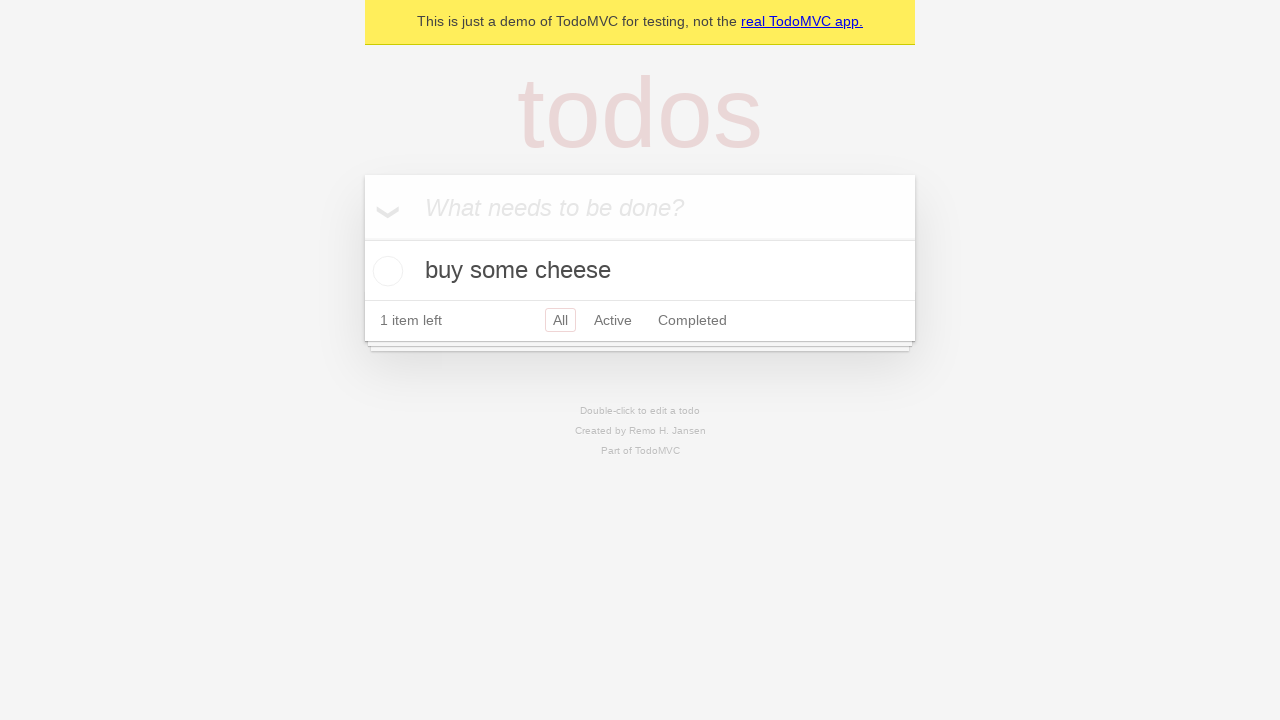